Navigates to the Greens Technology website and maximizes the browser window to verify the page loads successfully.

Starting URL: http://www.greenstechnologys.com/

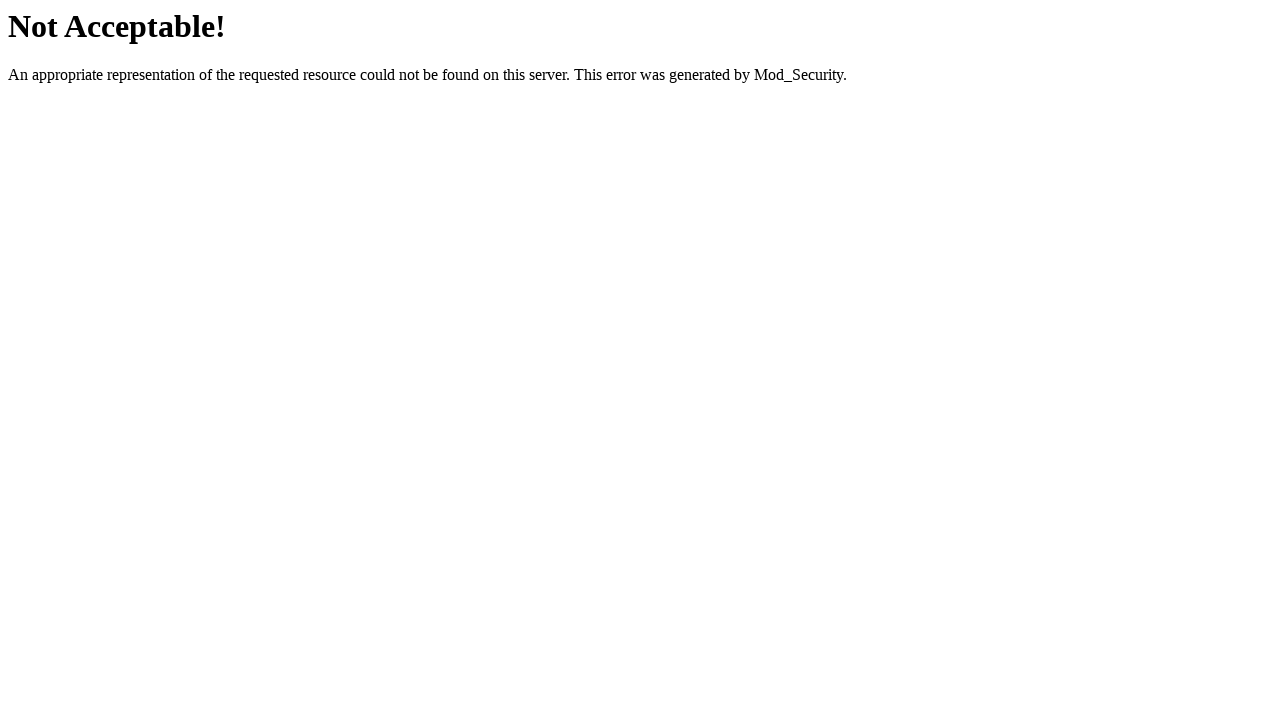

Navigated to Greens Technology website
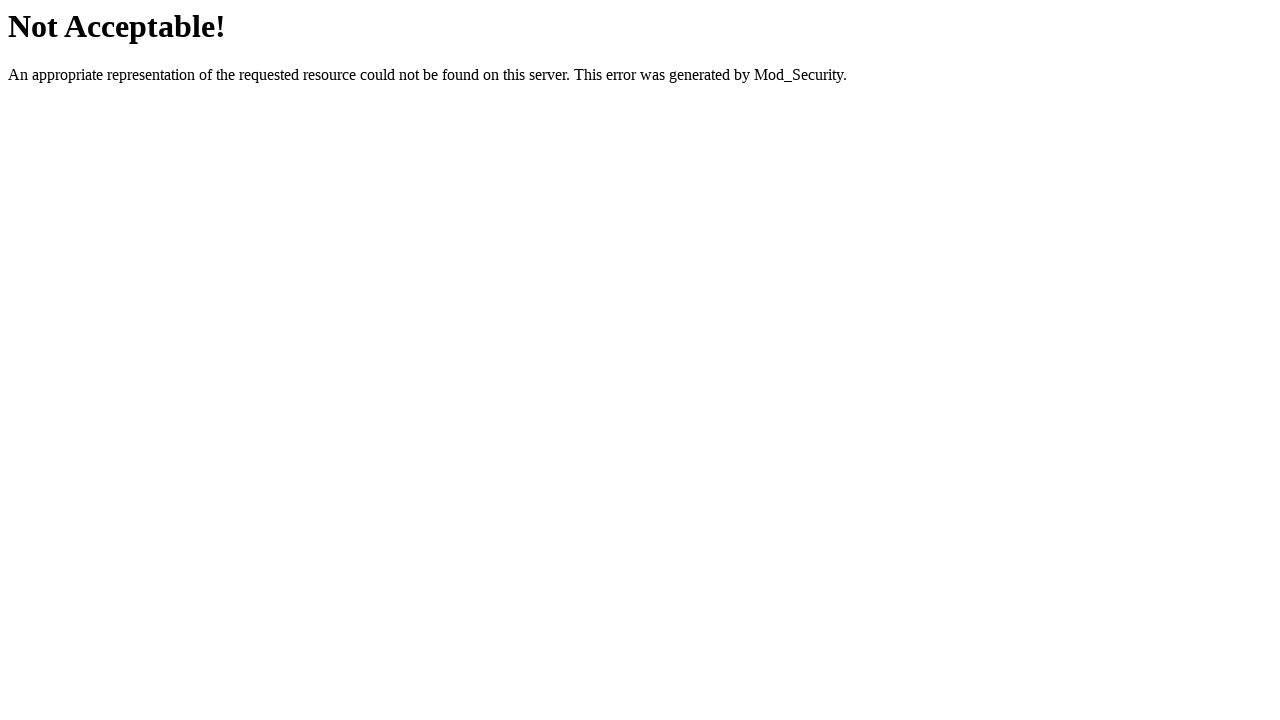

Maximized browser window to 1920x1080
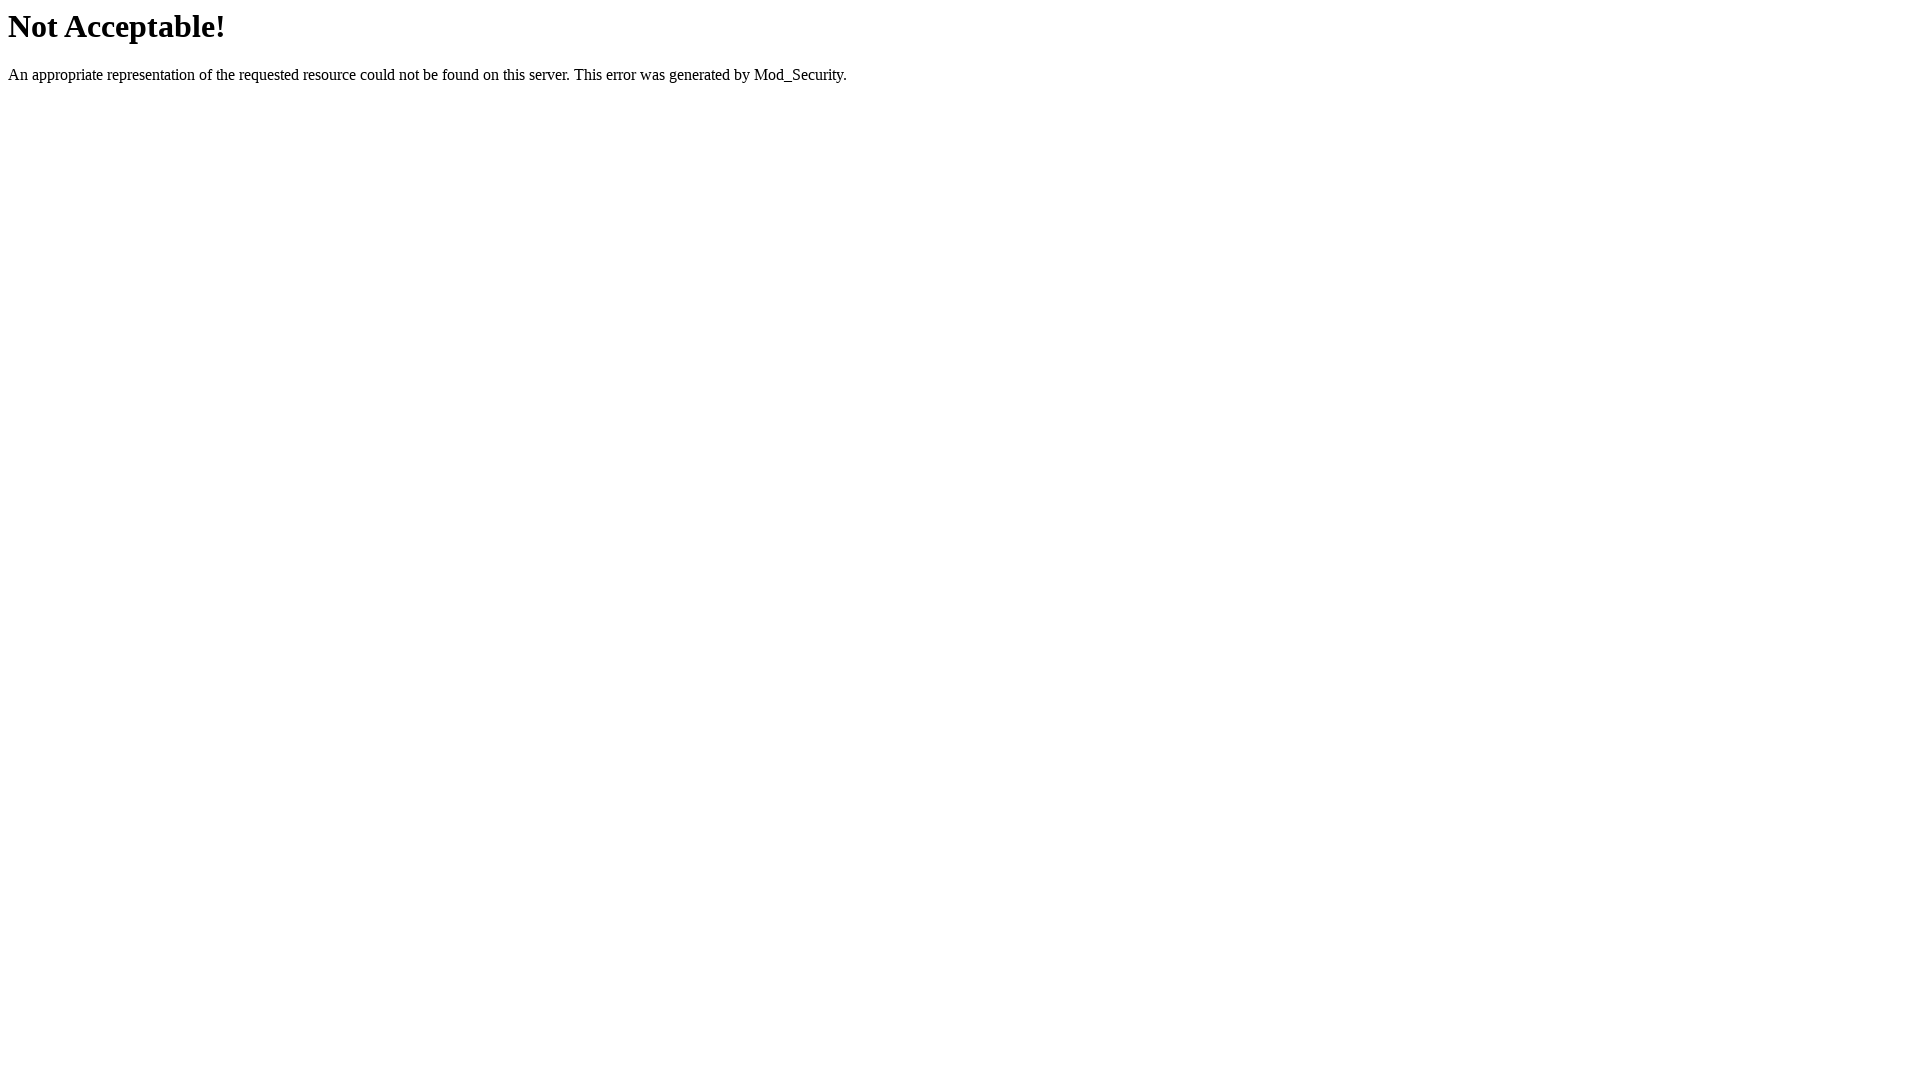

Page loaded successfully
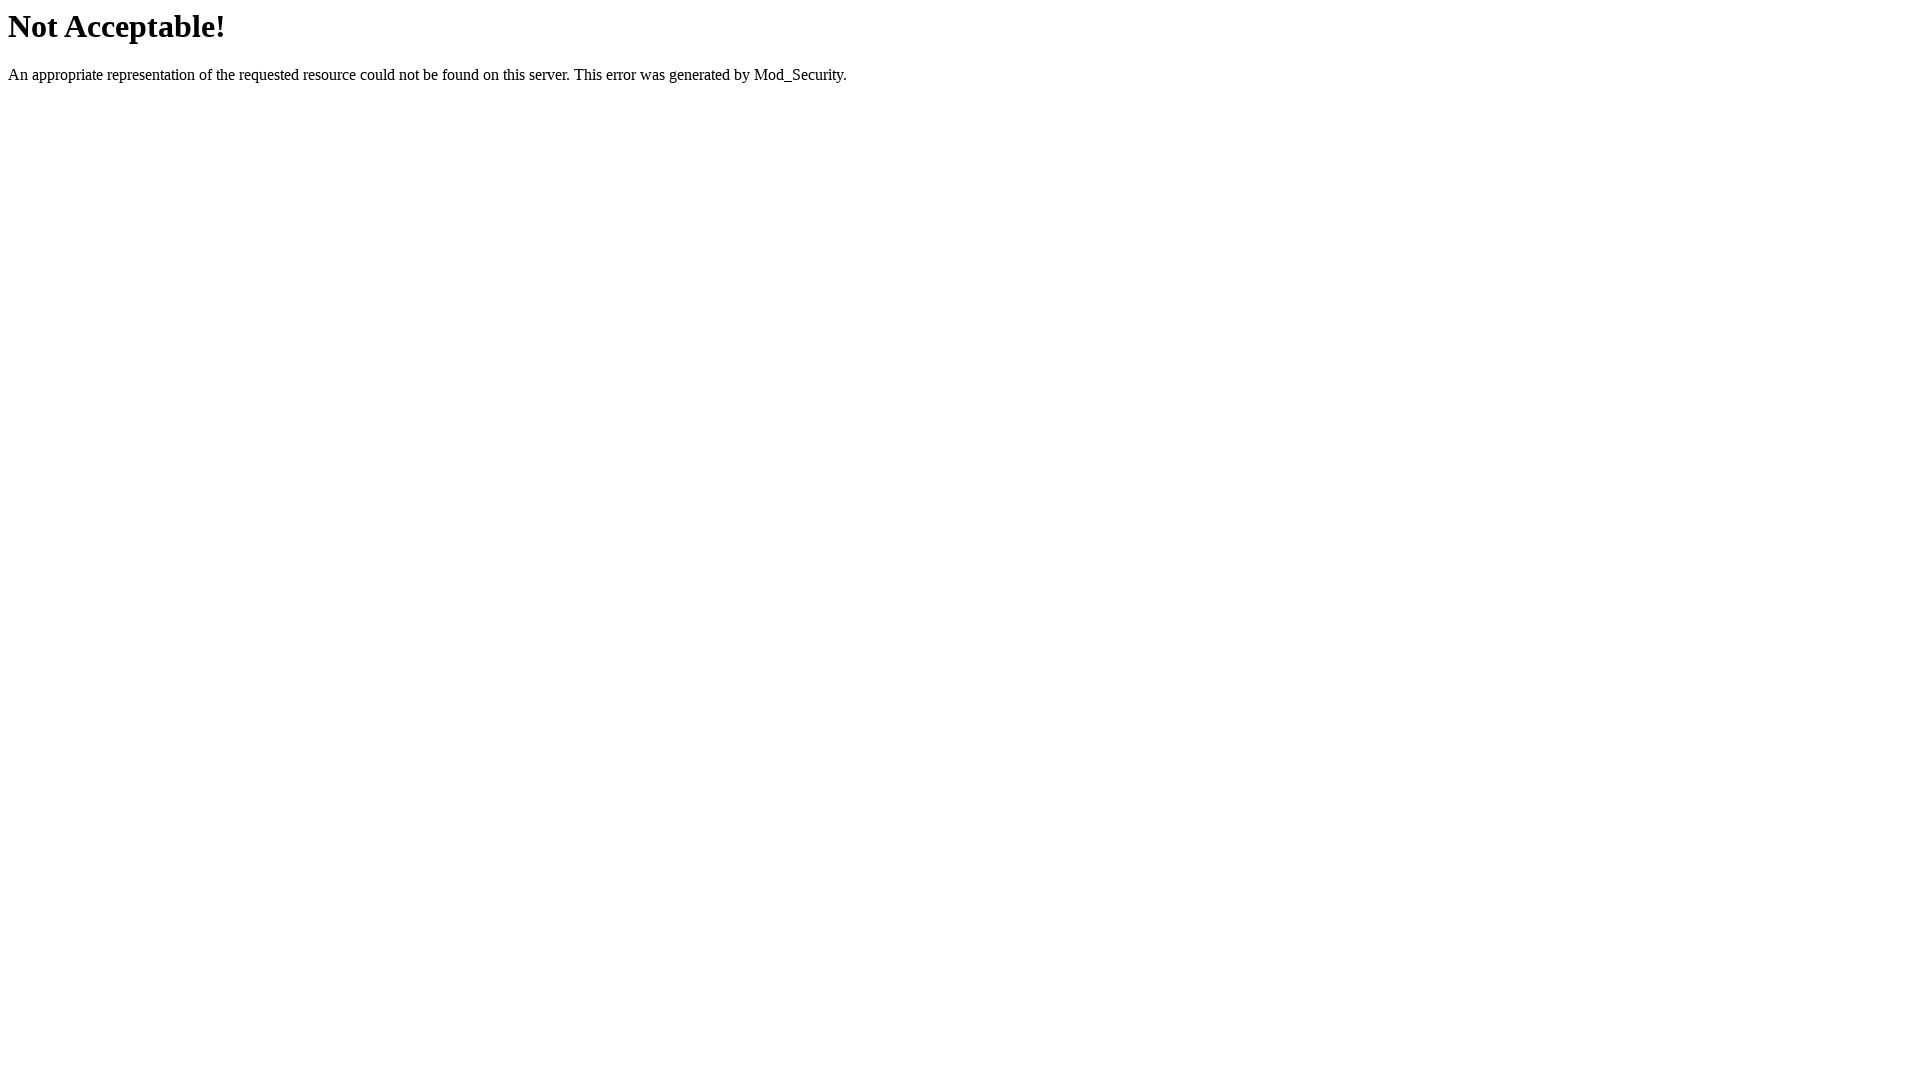

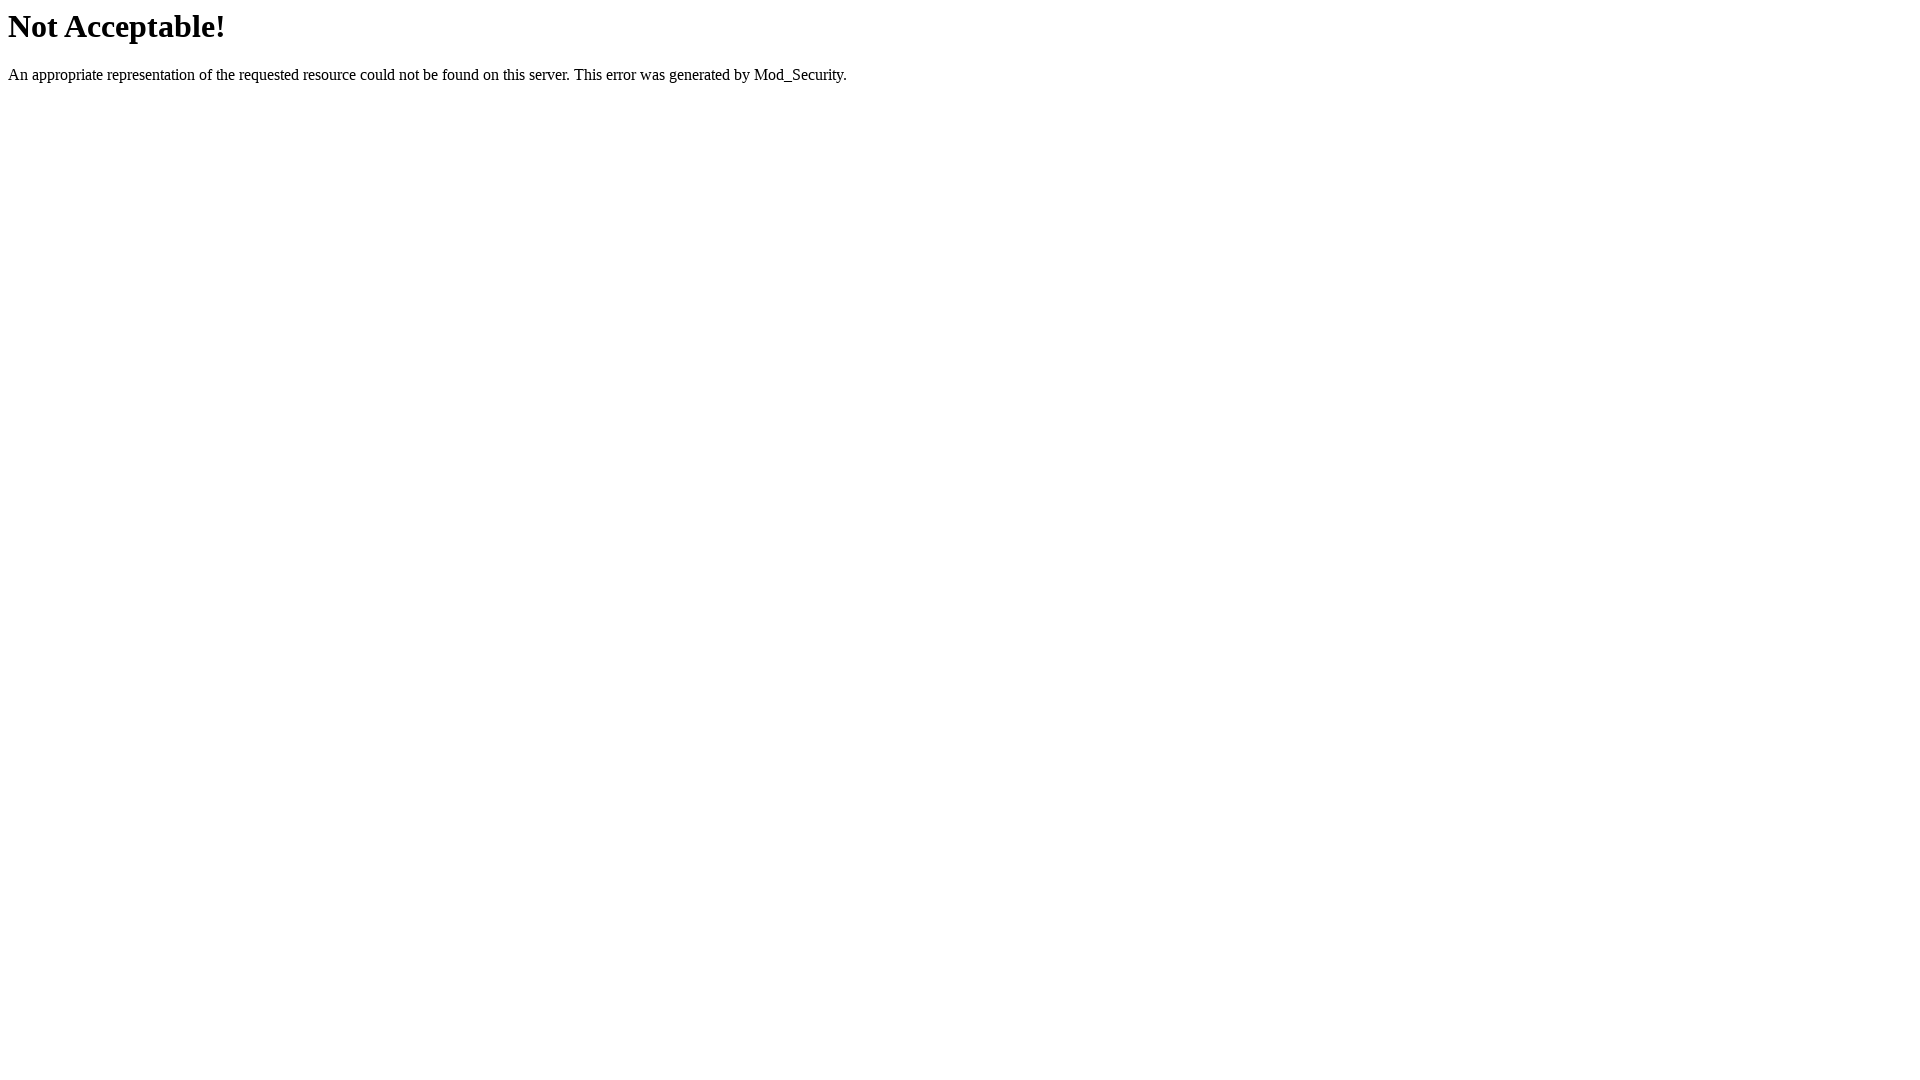